Tests radio button functionality by navigating to the radio button section and selecting the 'Yes' option

Starting URL: https://demoqa.com/dynamic-properties

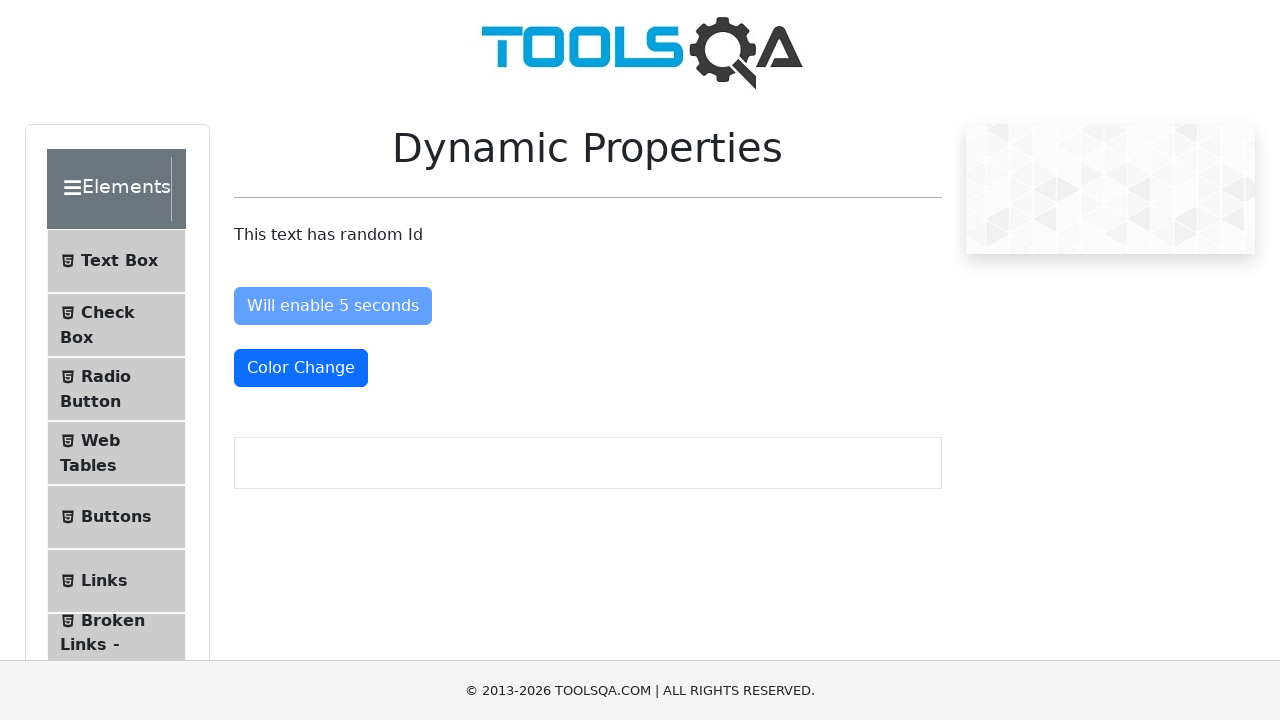

Scrolled down to view Radio Button element
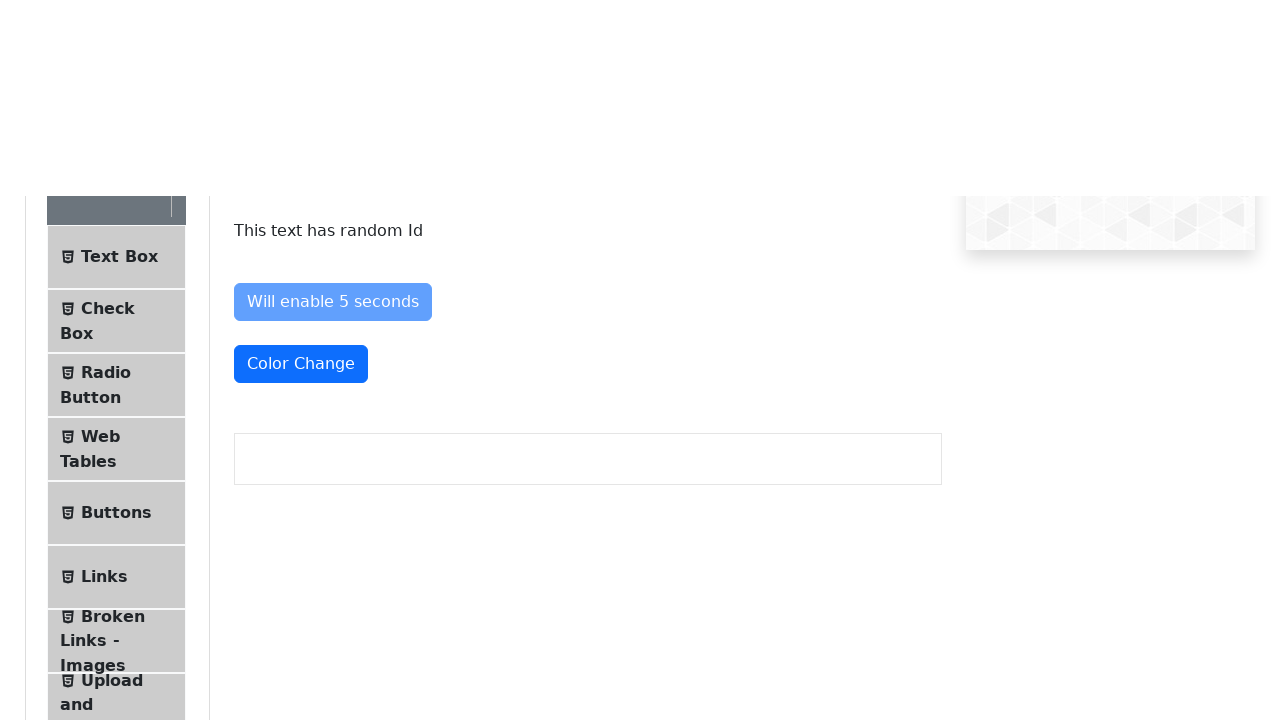

Clicked on Radio Button option in the sidebar at (106, 348) on xpath=//span[text()='Radio Button']
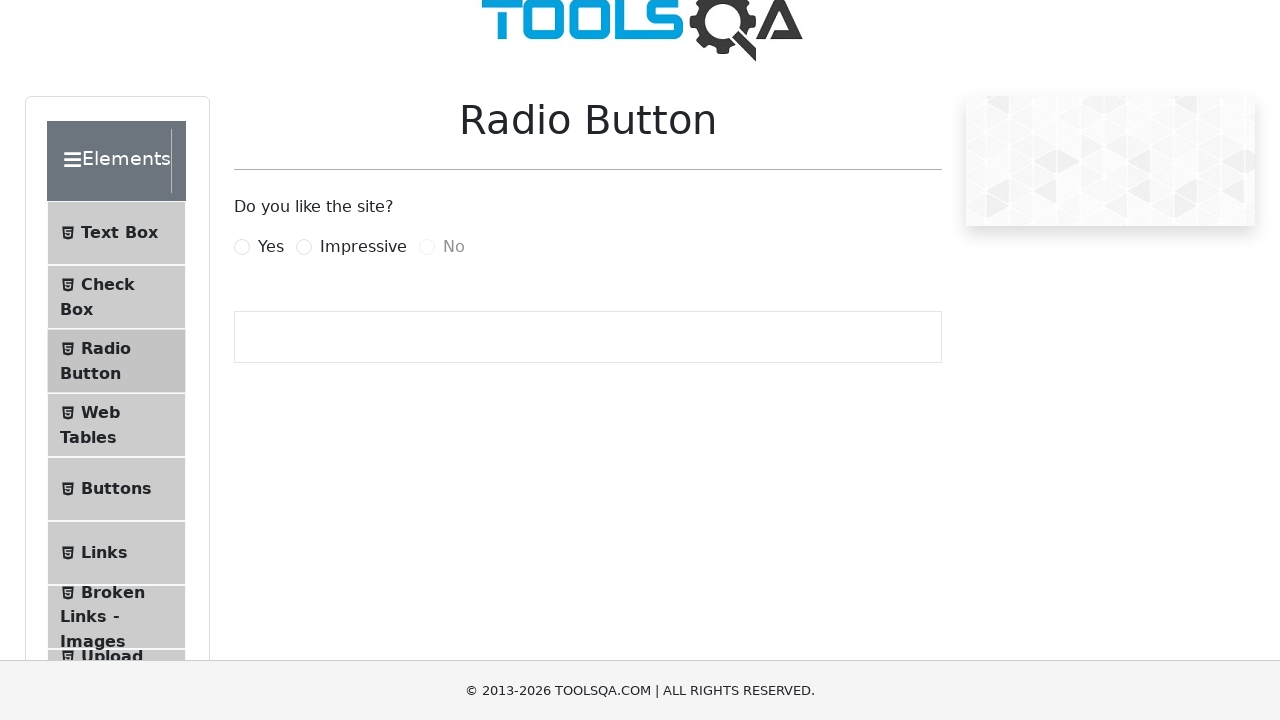

Radio button page loaded successfully
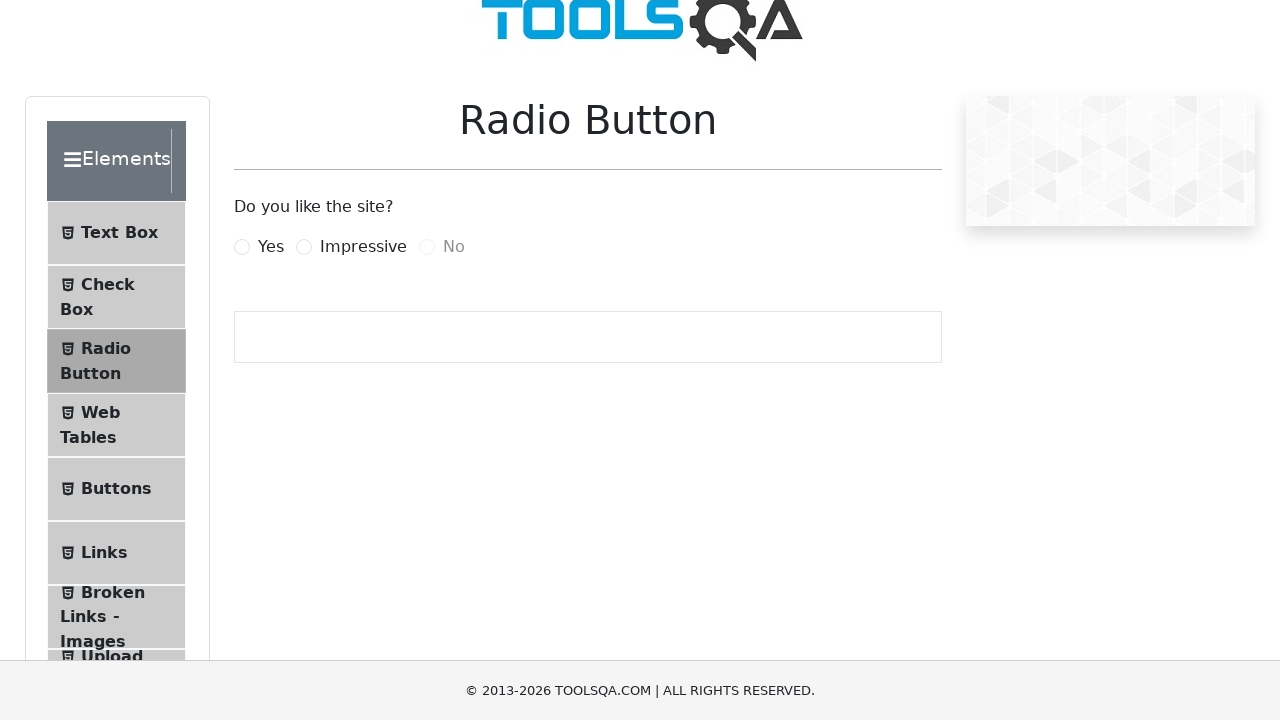

Clicked on the 'Yes' radio button at (271, 247) on xpath=//label[@for='yesRadio']
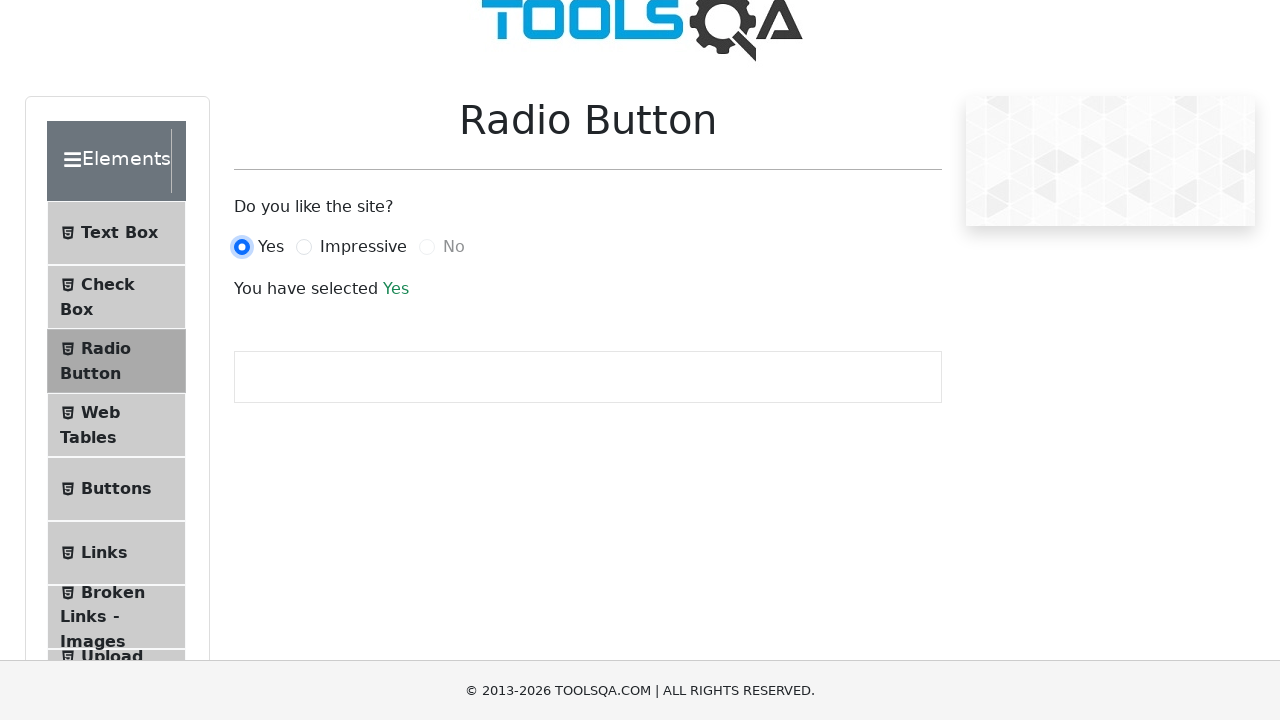

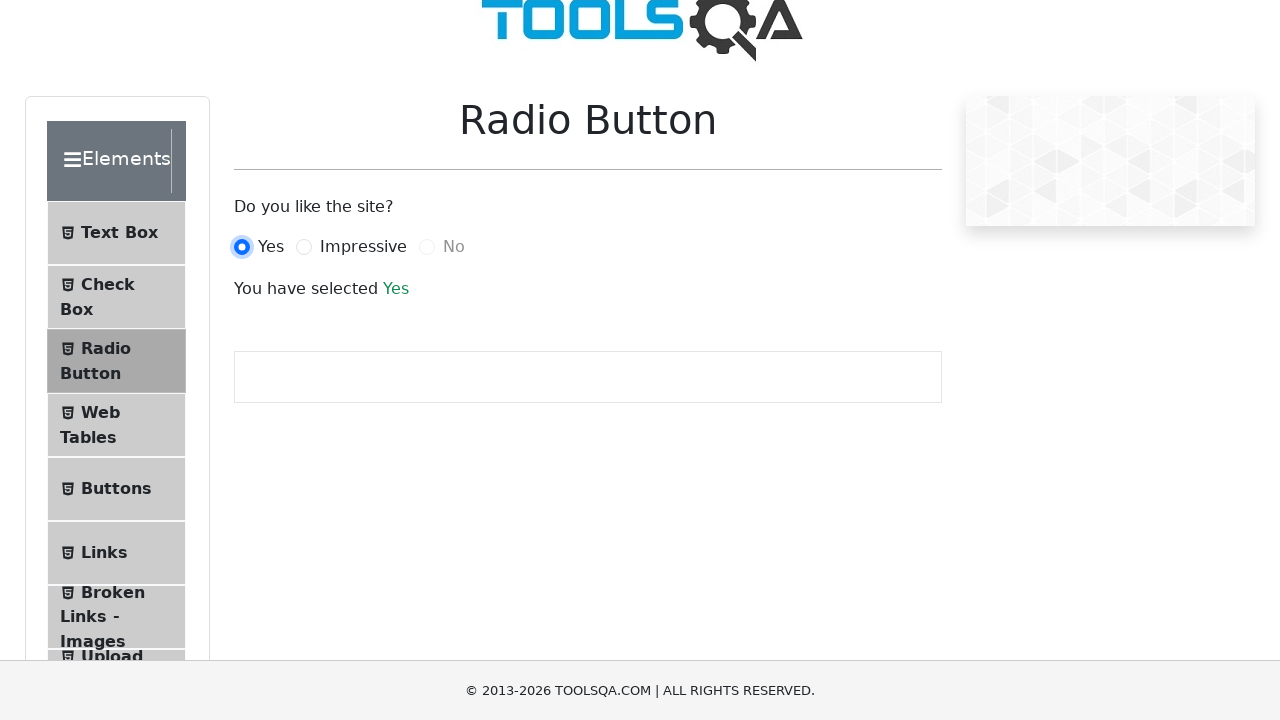